Tests the Jobs page by clicking on the Jobs menu link and verifying that the page title is correct ("Jobs – Alchemy Jobs")

Starting URL: https://alchemy.hguy.co/jobs

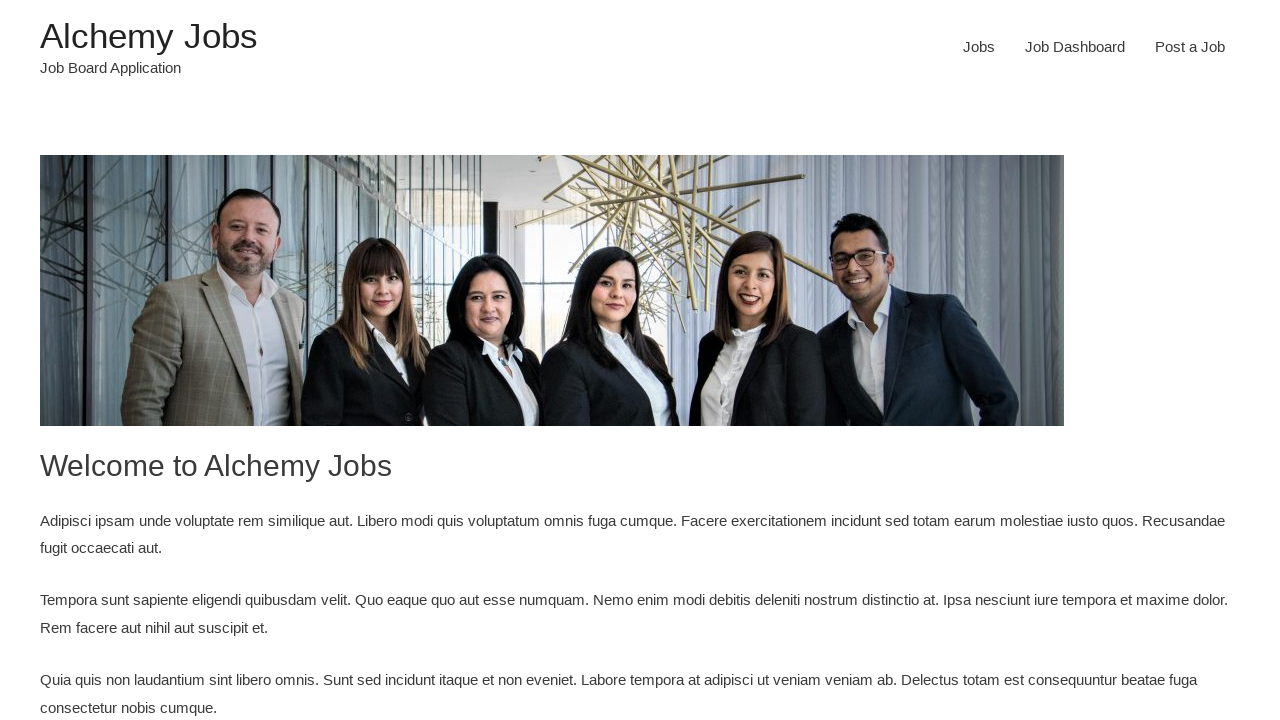

Clicked on the Jobs menu link at (979, 47) on #menu-item-24
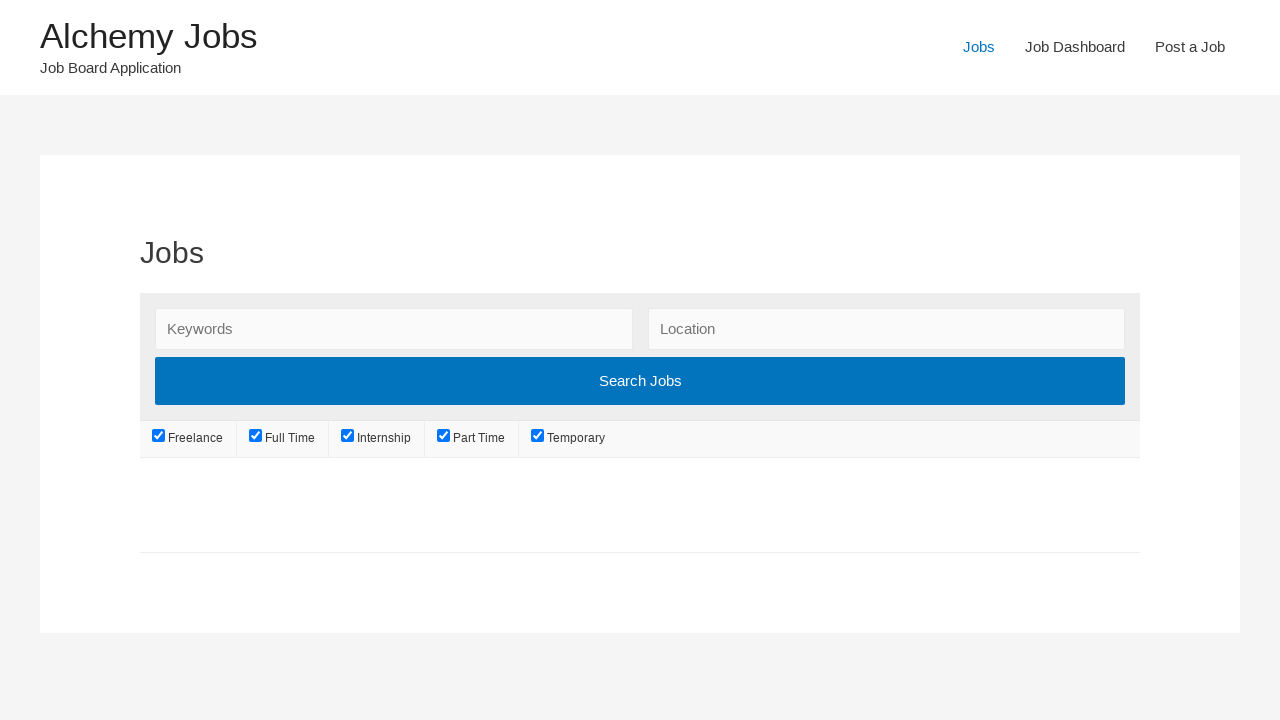

Waited for page to load (domcontentloaded state)
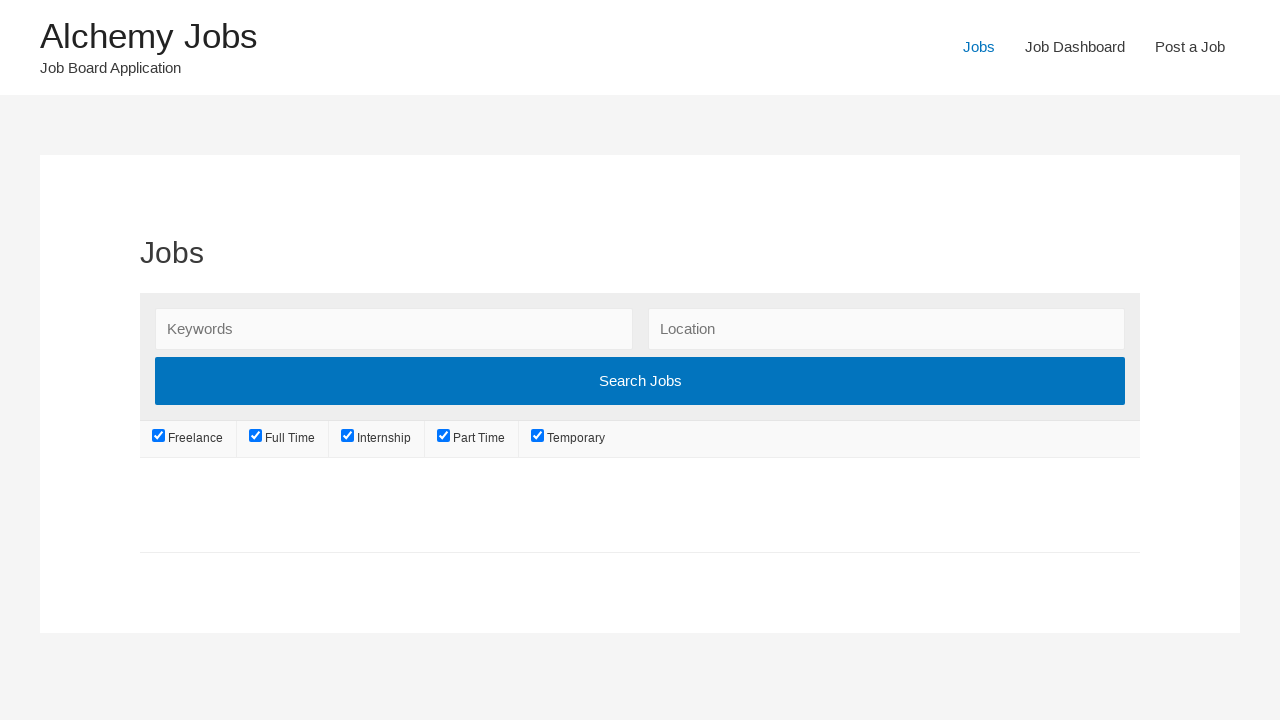

Verified page title is 'Jobs – Alchemy Jobs'
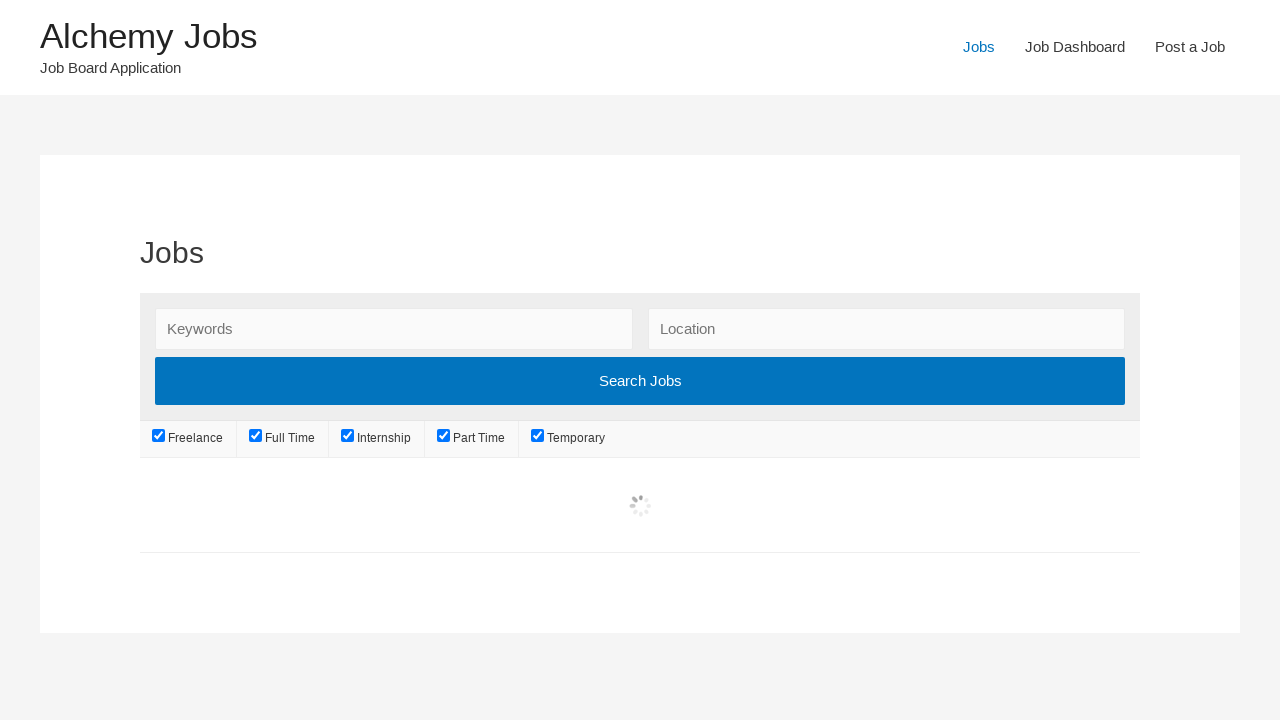

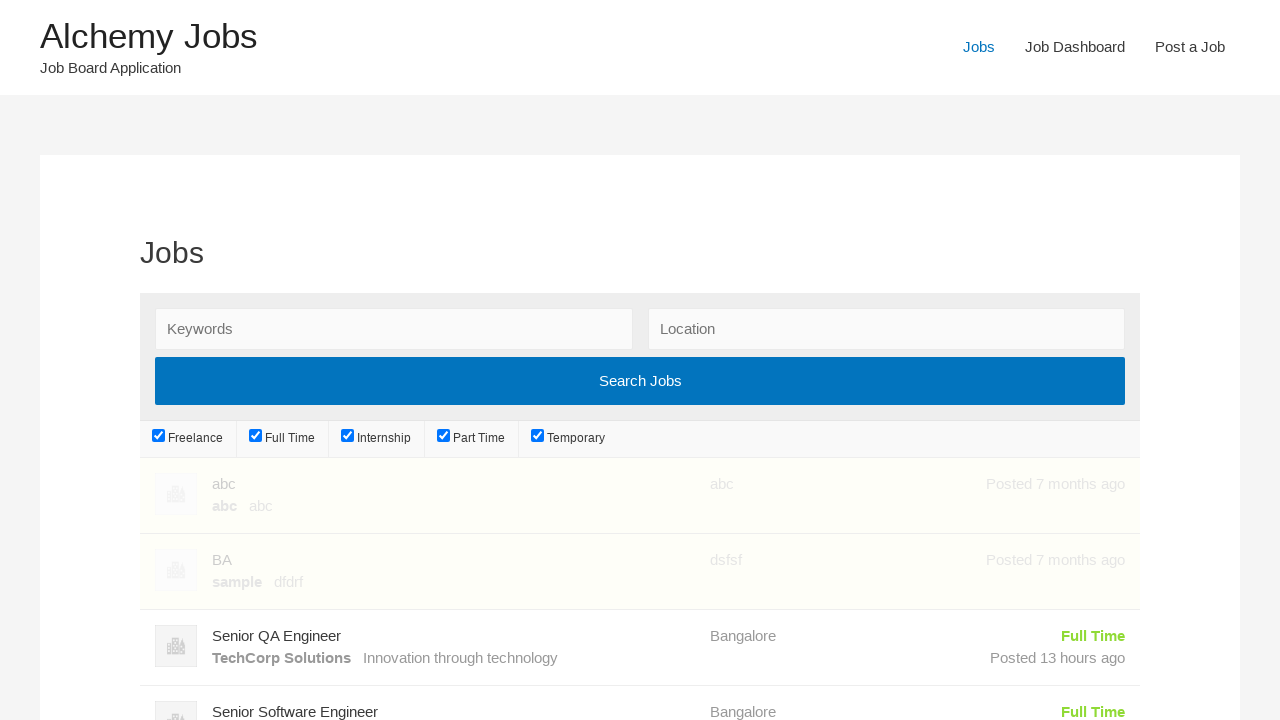